Fills a text box form with a name, scrolls to make the submit button visible, clicks submit, and verifies the output displays the entered name

Starting URL: https://demoqa.com/text-box

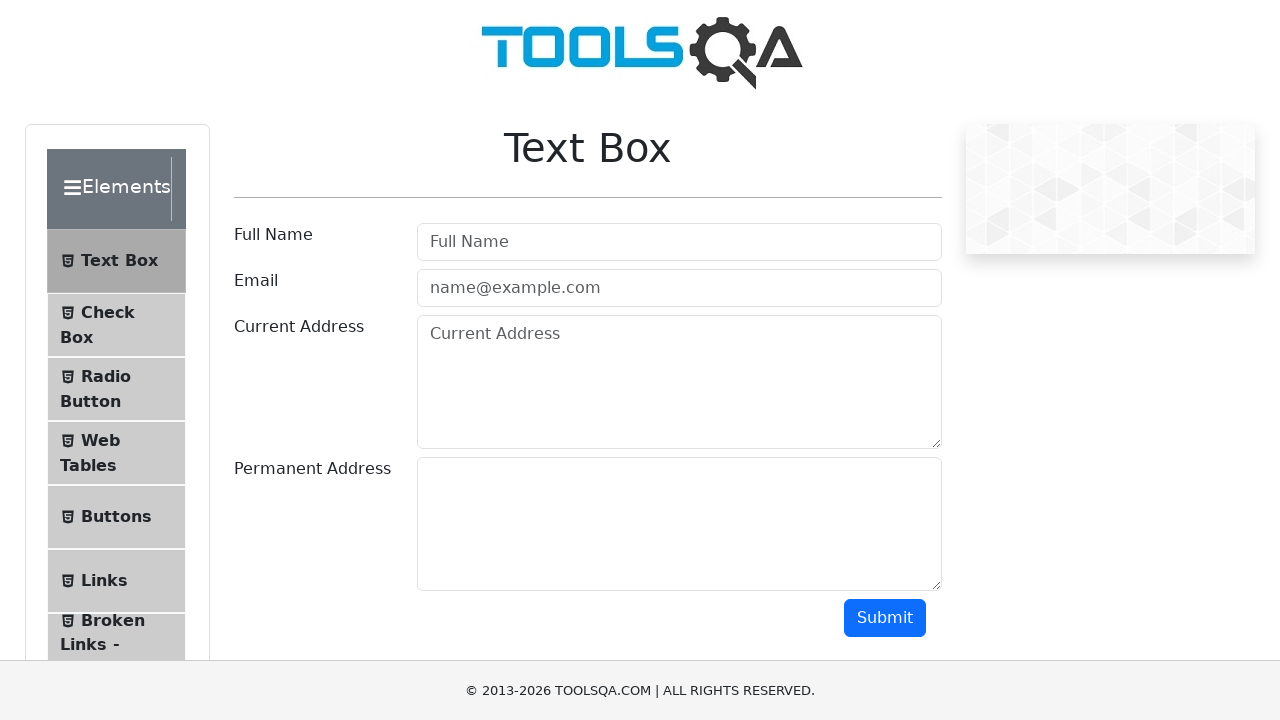

Filled full name input field with 'Martynas' on #userName
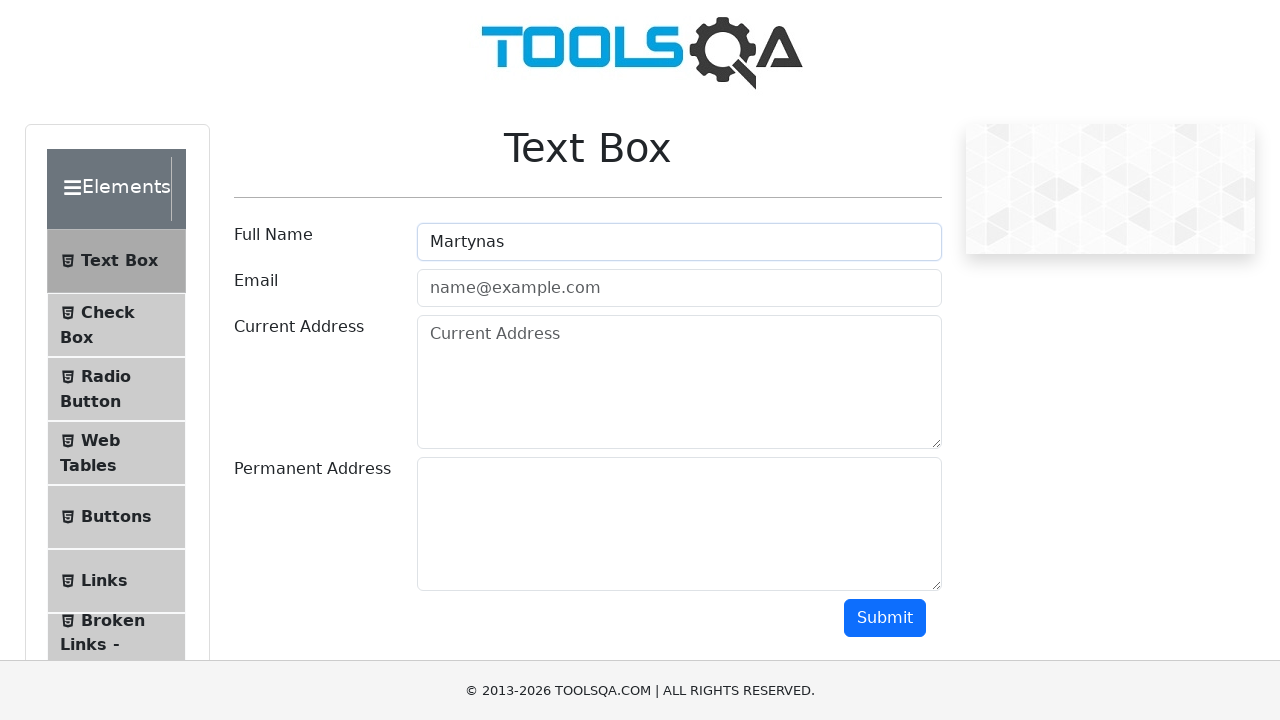

Scrolled down 200px to make submit button visible
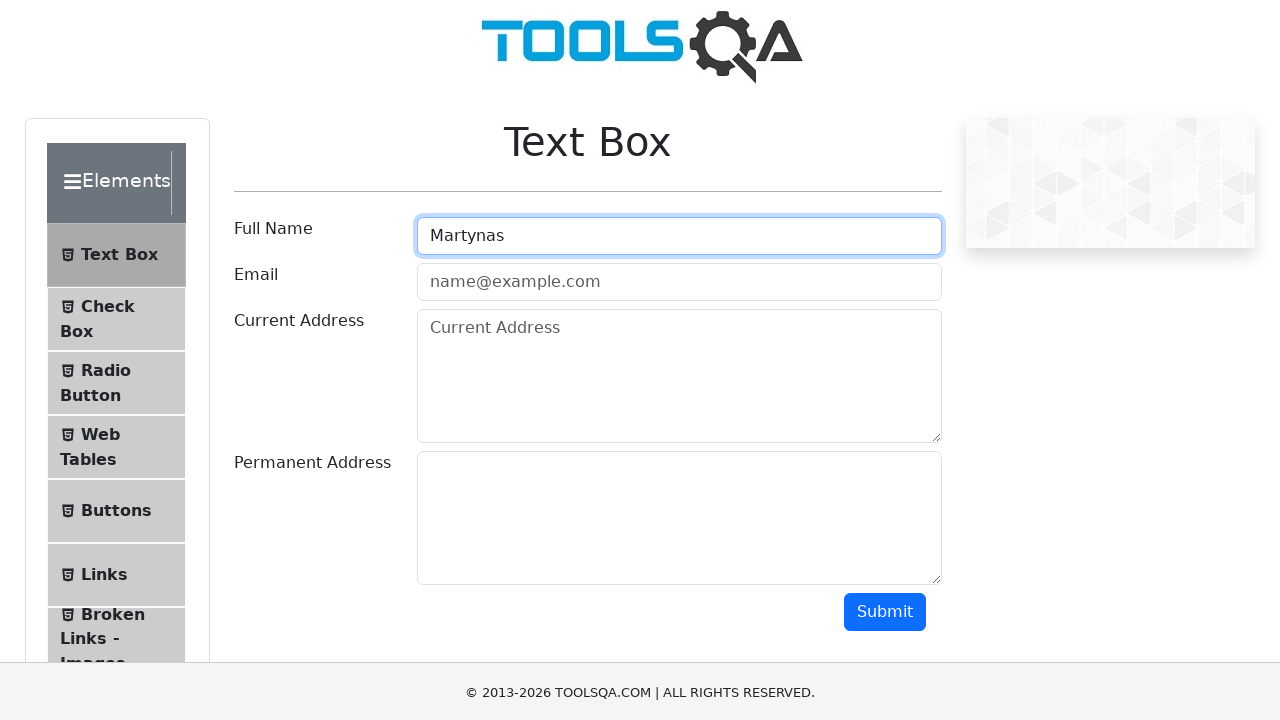

Clicked the submit button at (885, 418) on #submit
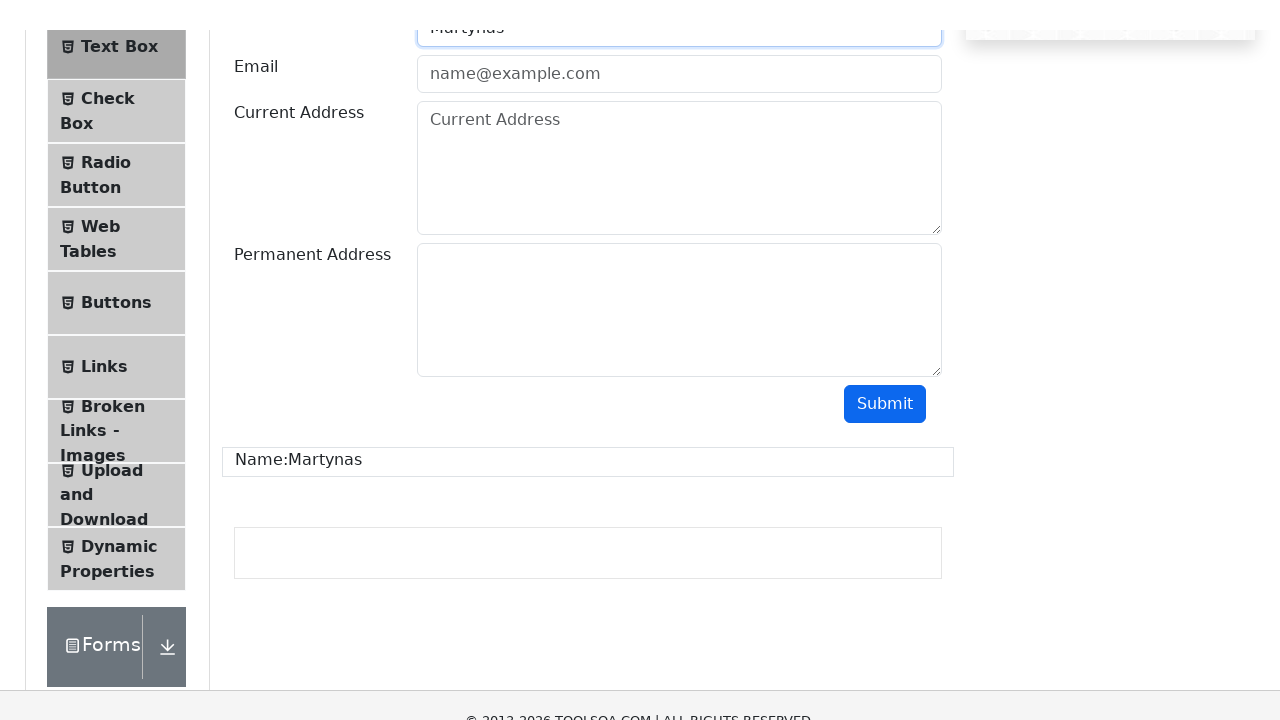

Verified output name element appeared after form submission
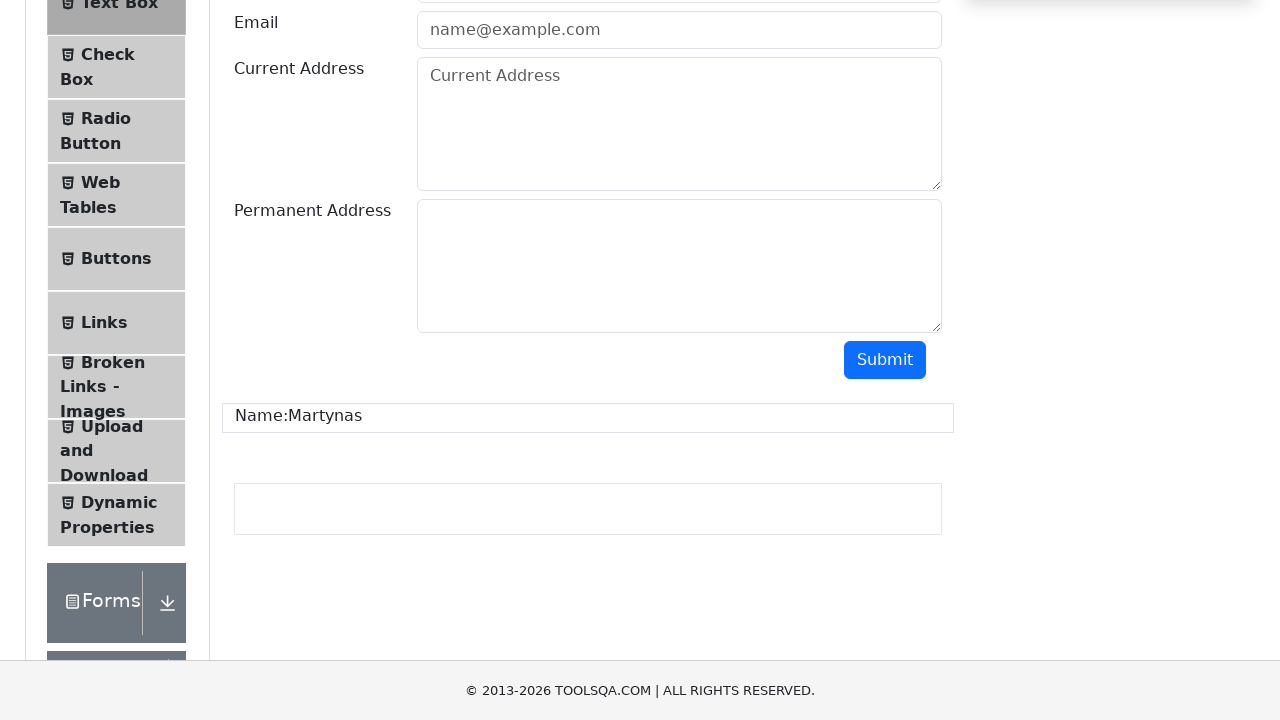

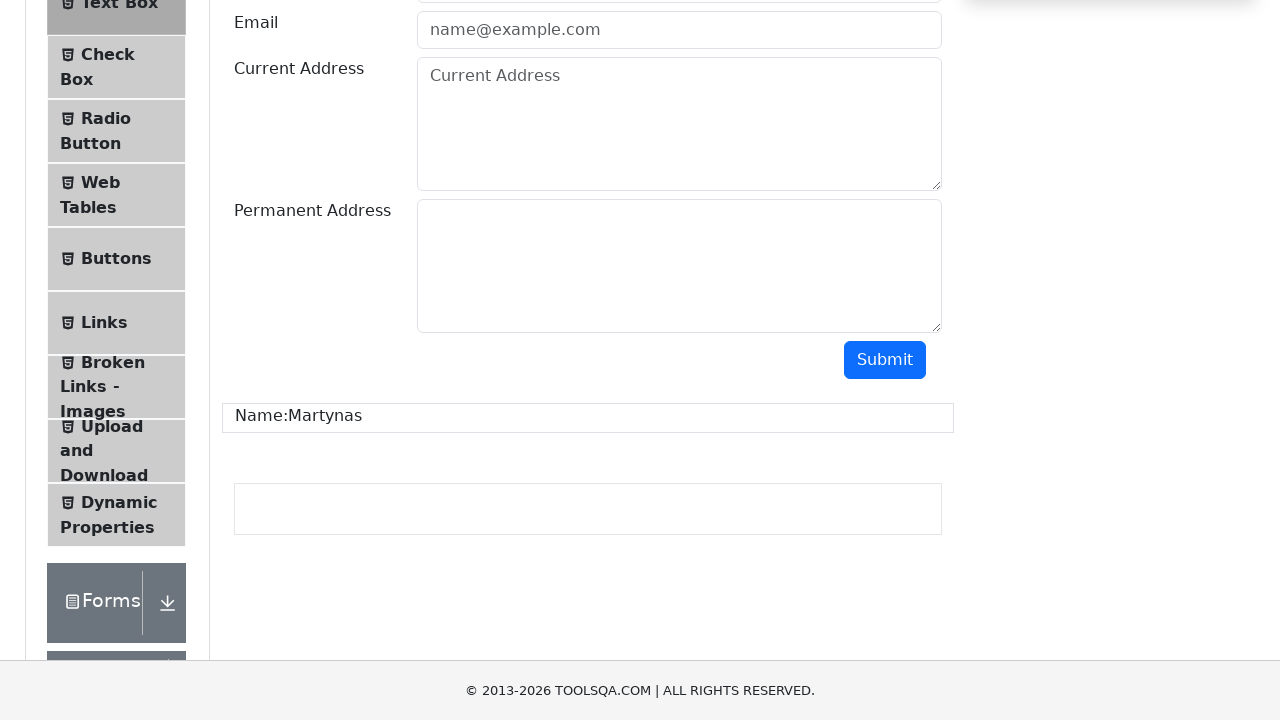